Opens the Flipkart homepage and verifies it loads successfully by waiting for the page to be ready.

Starting URL: https://www.flipkart.com

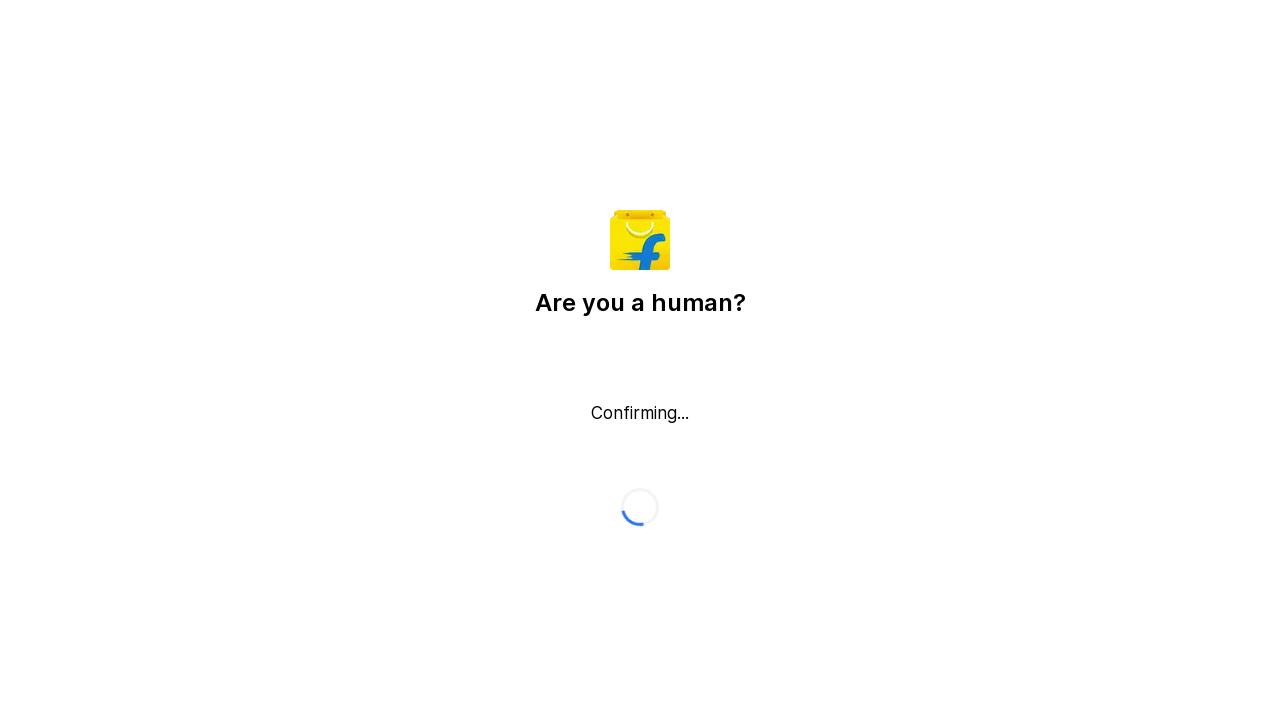

Waited for page to reach networkidle state
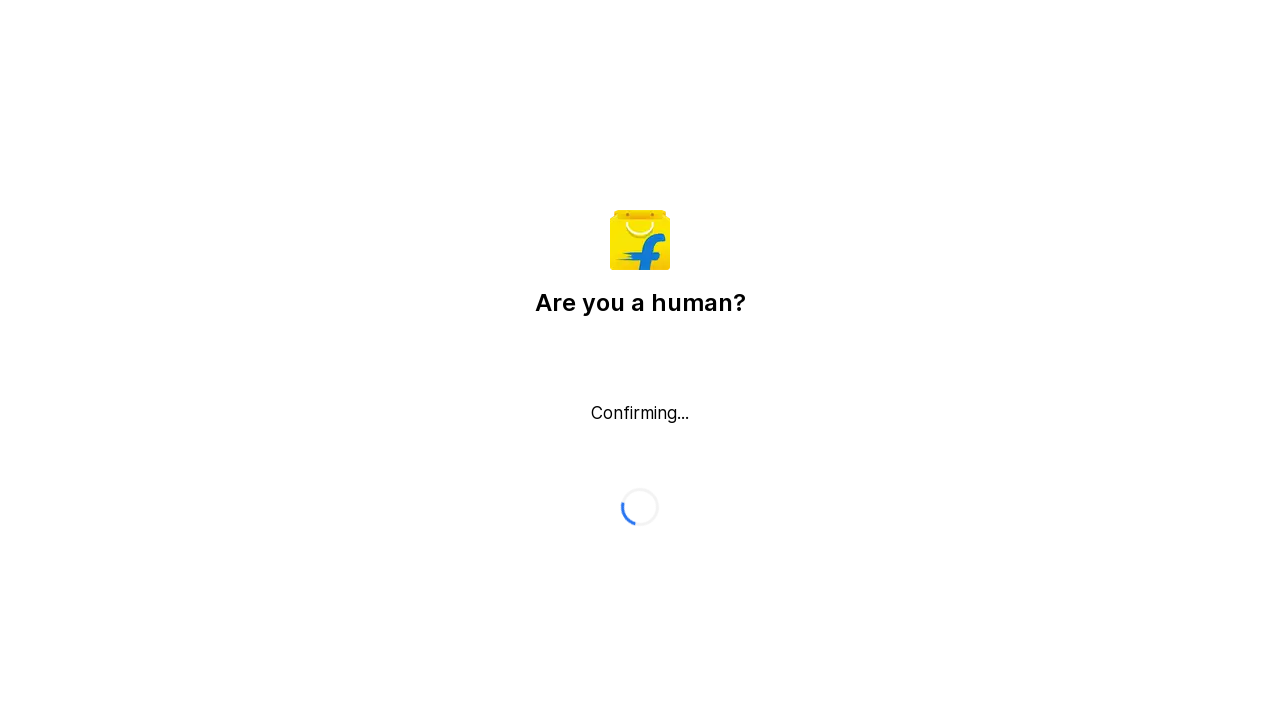

Verified body element is present - Flipkart homepage loaded successfully
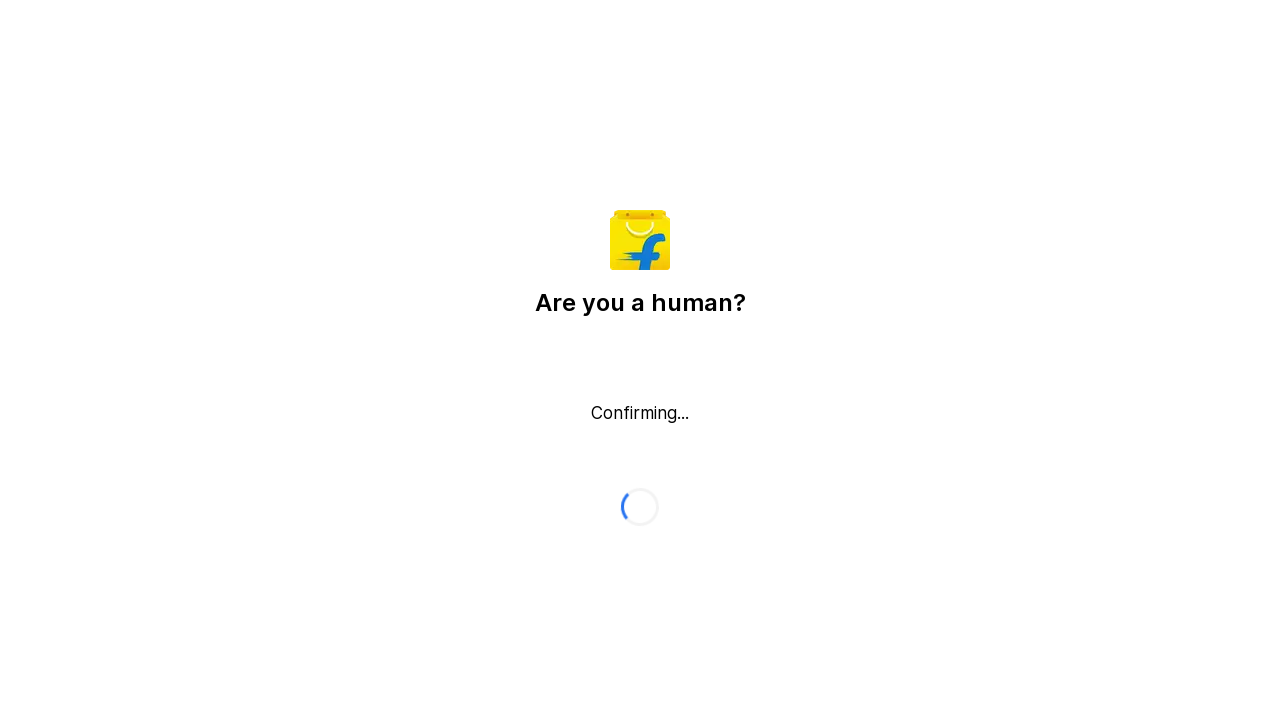

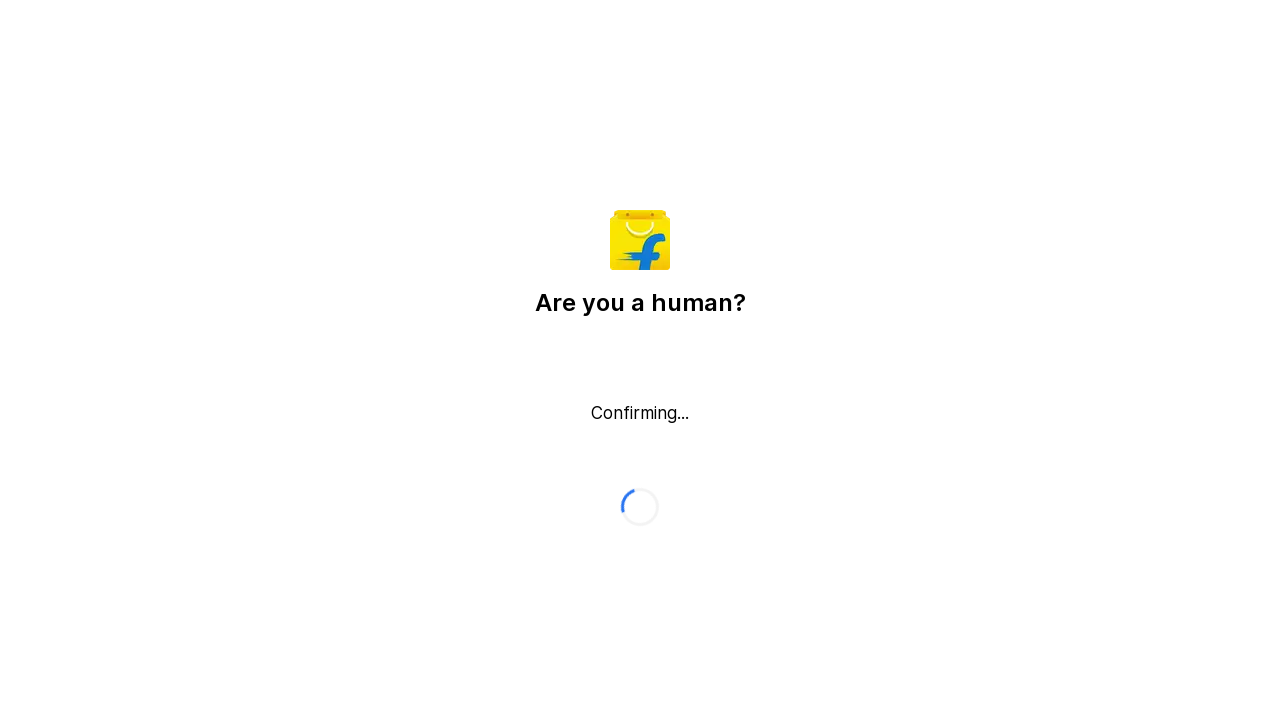